Tests checkbox selection on a test automation practice page by selecting first 3 checkboxes and then deselecting them

Starting URL: https://testautomationpractice.blogspot.com/

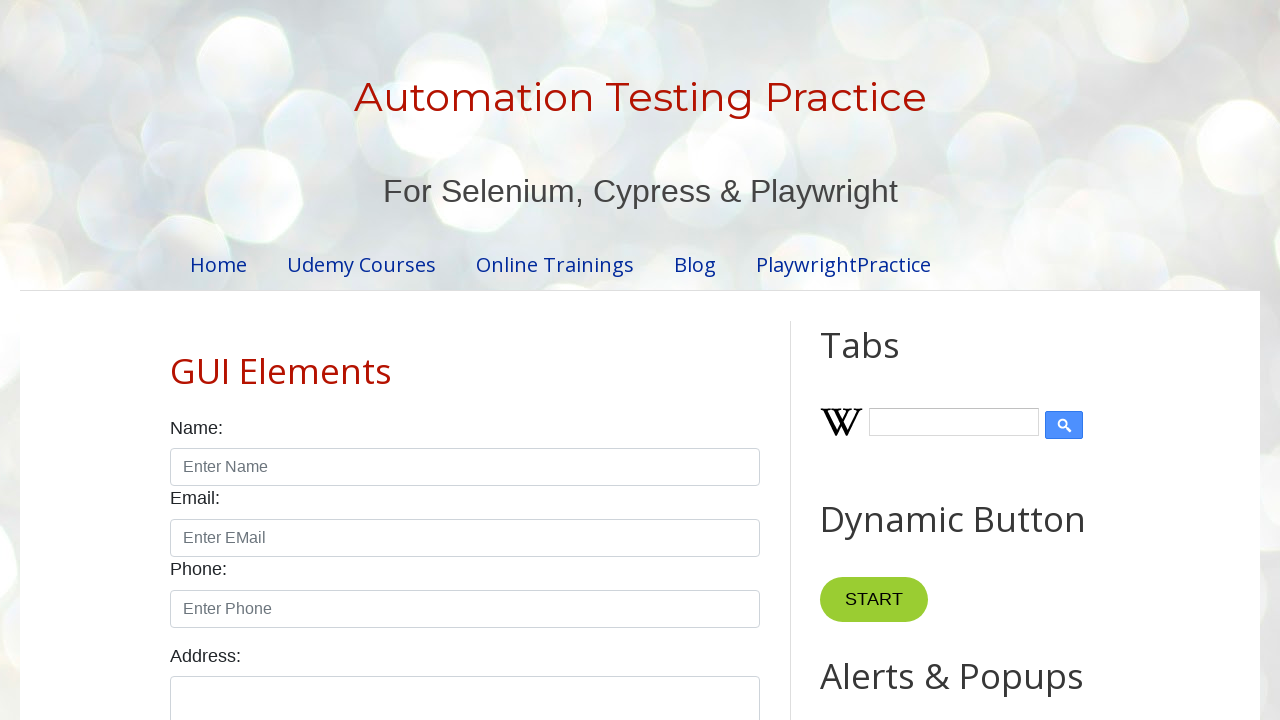

Located all checkboxes with form-check-input class
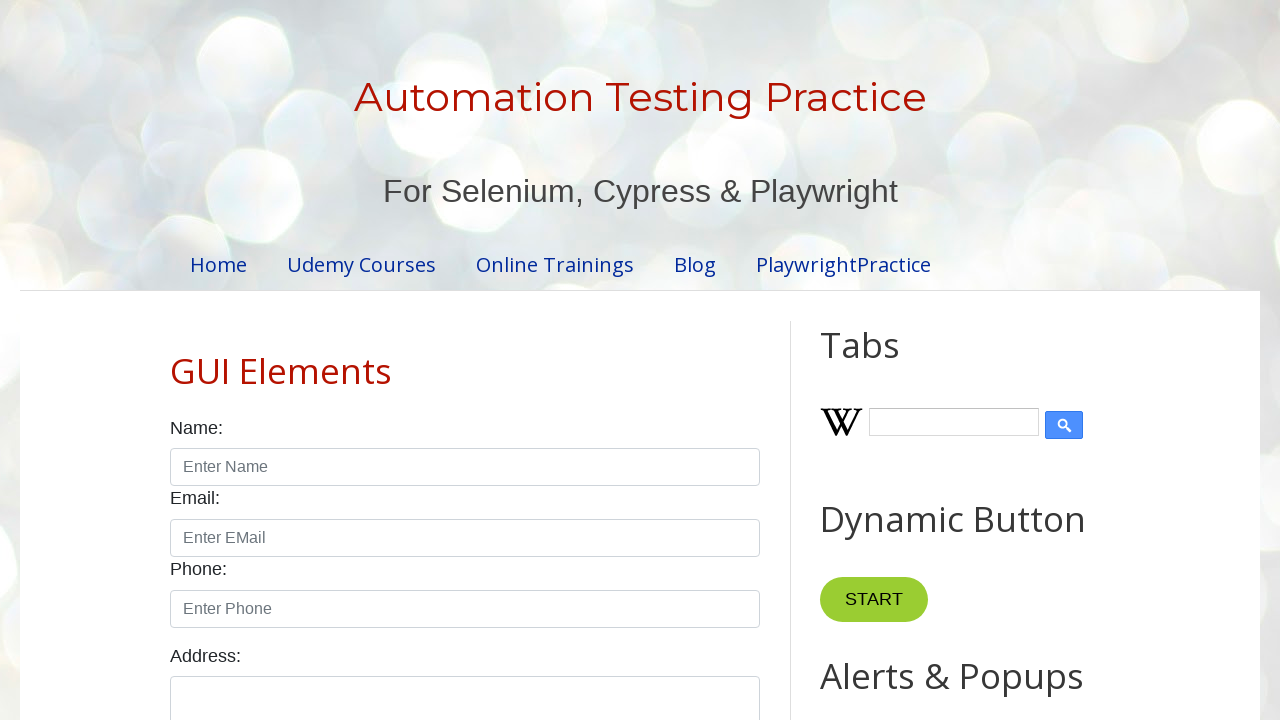

Selected checkbox 1 of 3 at (176, 360) on input.form-check-input[type='checkbox'] >> nth=0
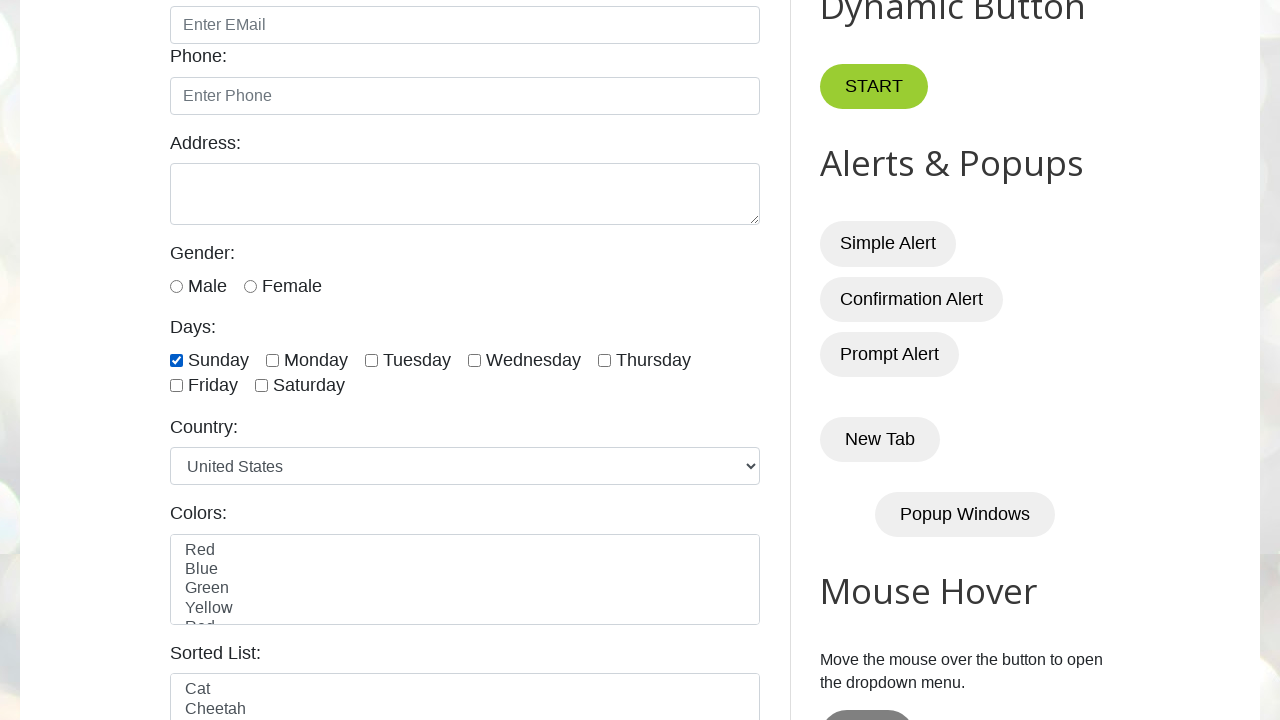

Selected checkbox 2 of 3 at (272, 360) on input.form-check-input[type='checkbox'] >> nth=1
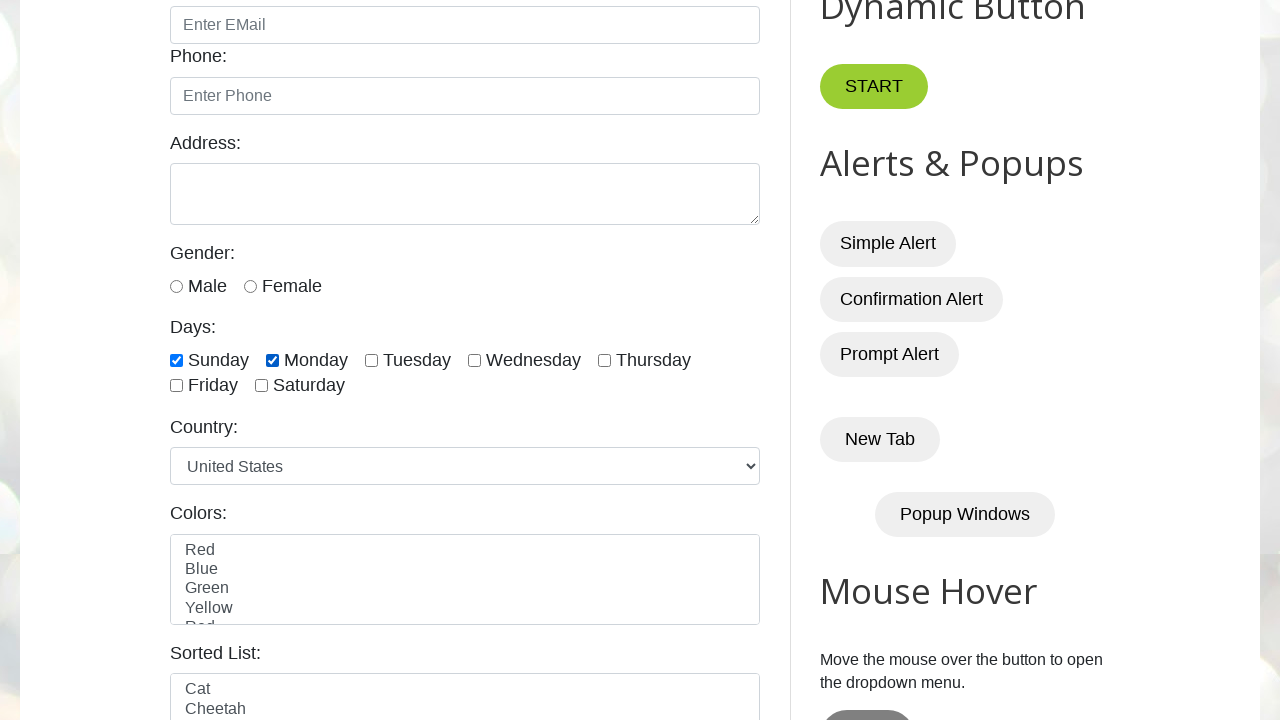

Selected checkbox 3 of 3 at (372, 360) on input.form-check-input[type='checkbox'] >> nth=2
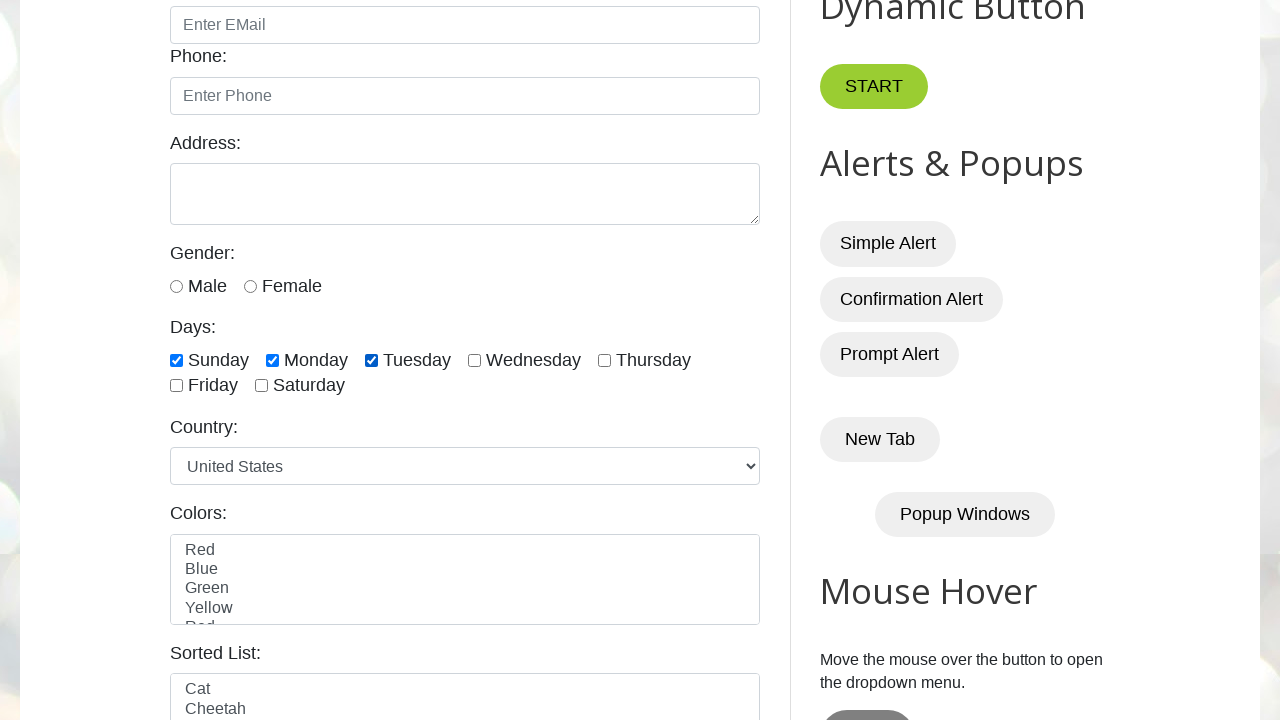

Deselected checkbox 1 of 3 at (176, 360) on input.form-check-input[type='checkbox'] >> nth=0
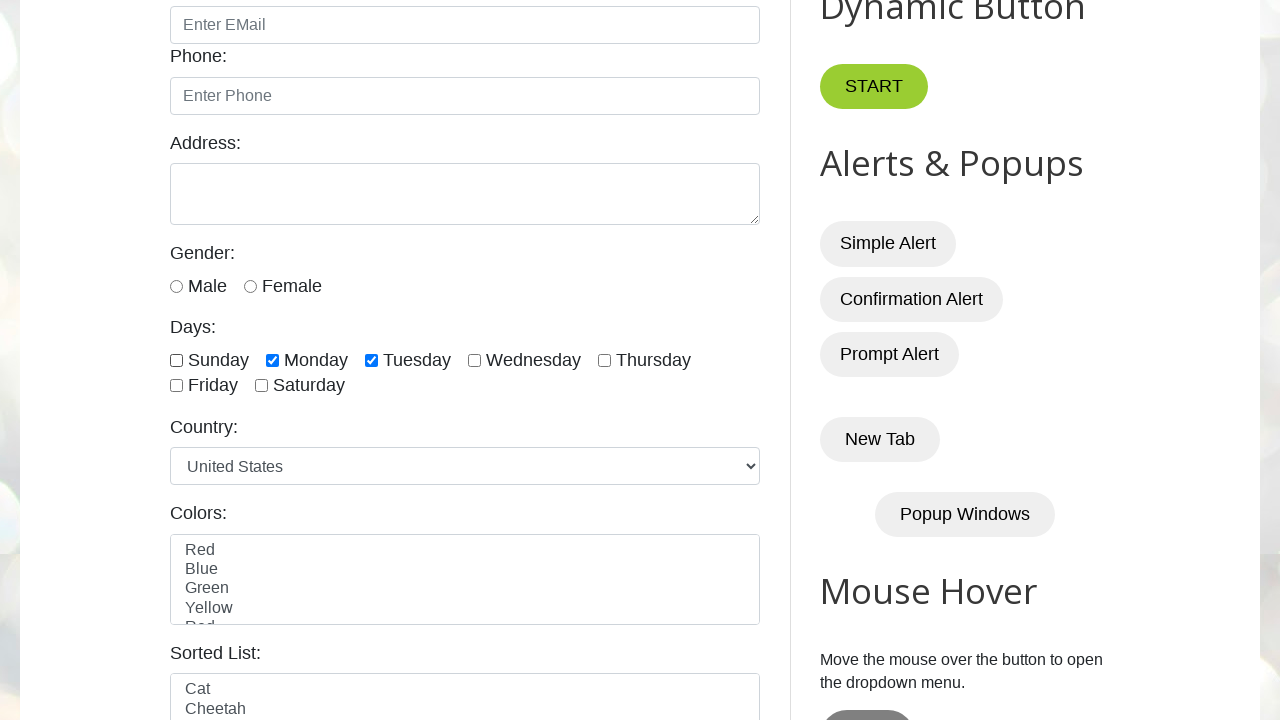

Deselected checkbox 2 of 3 at (272, 360) on input.form-check-input[type='checkbox'] >> nth=1
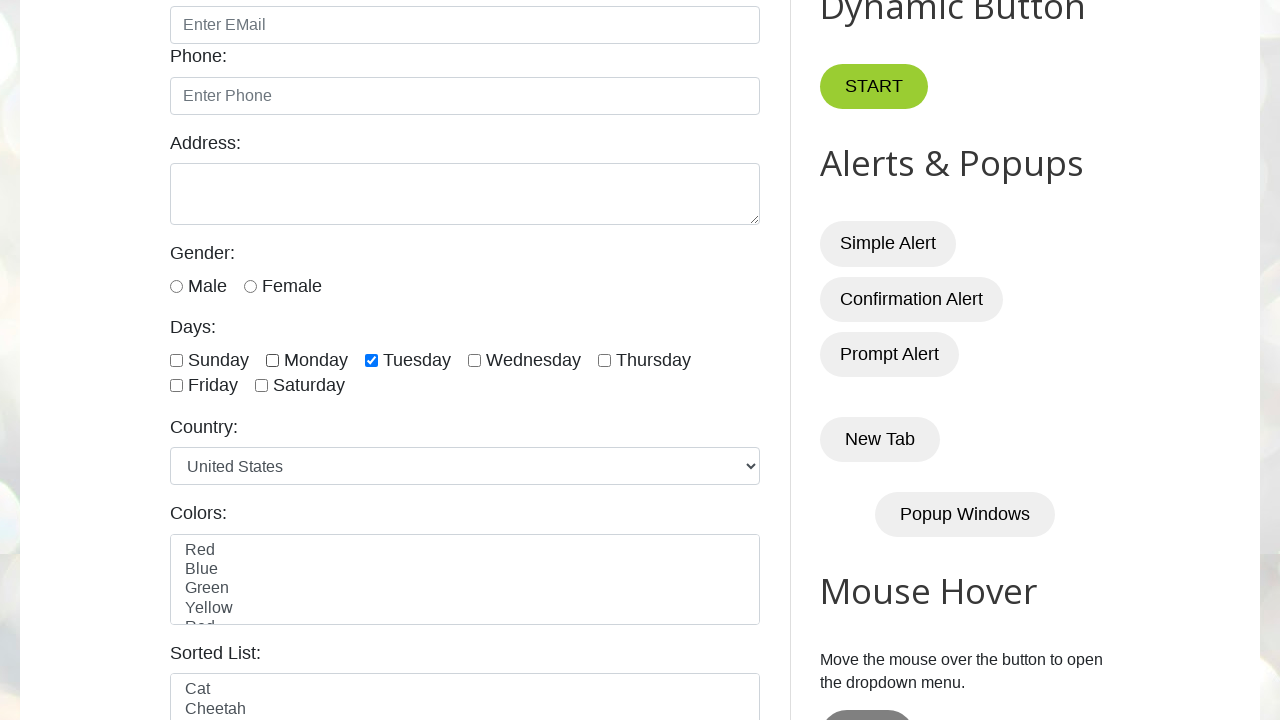

Deselected checkbox 3 of 3 at (372, 360) on input.form-check-input[type='checkbox'] >> nth=2
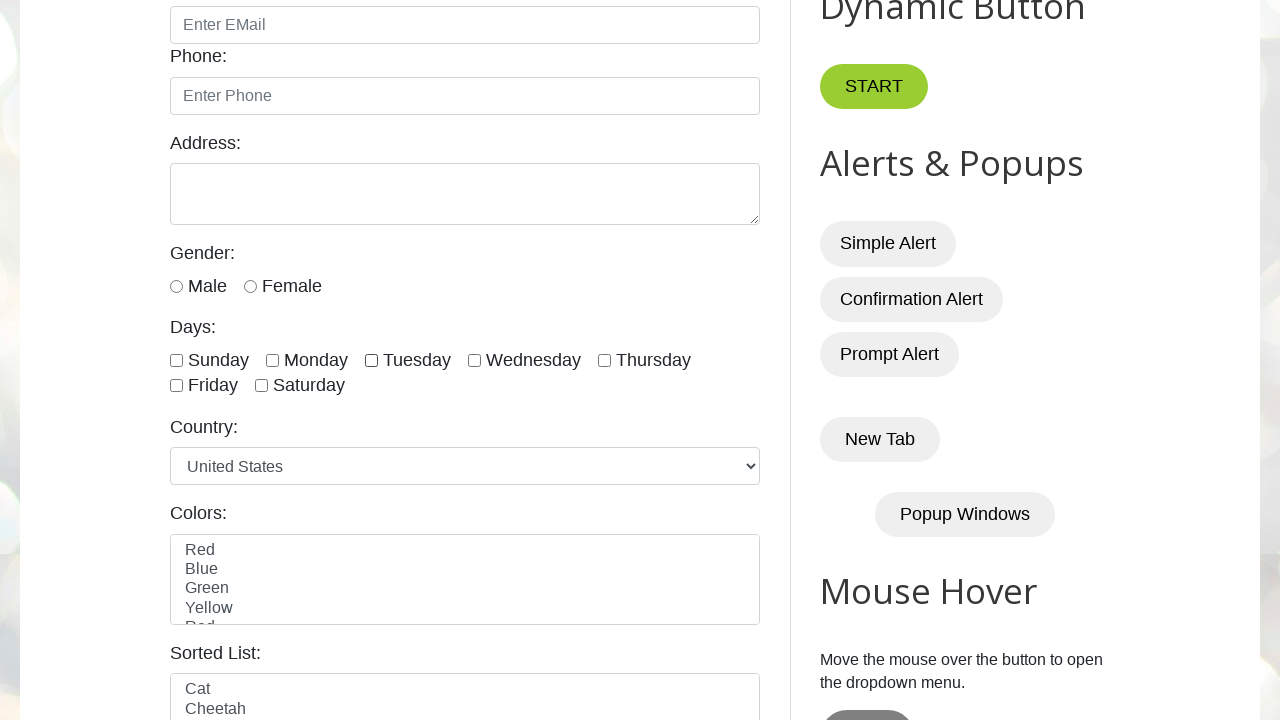

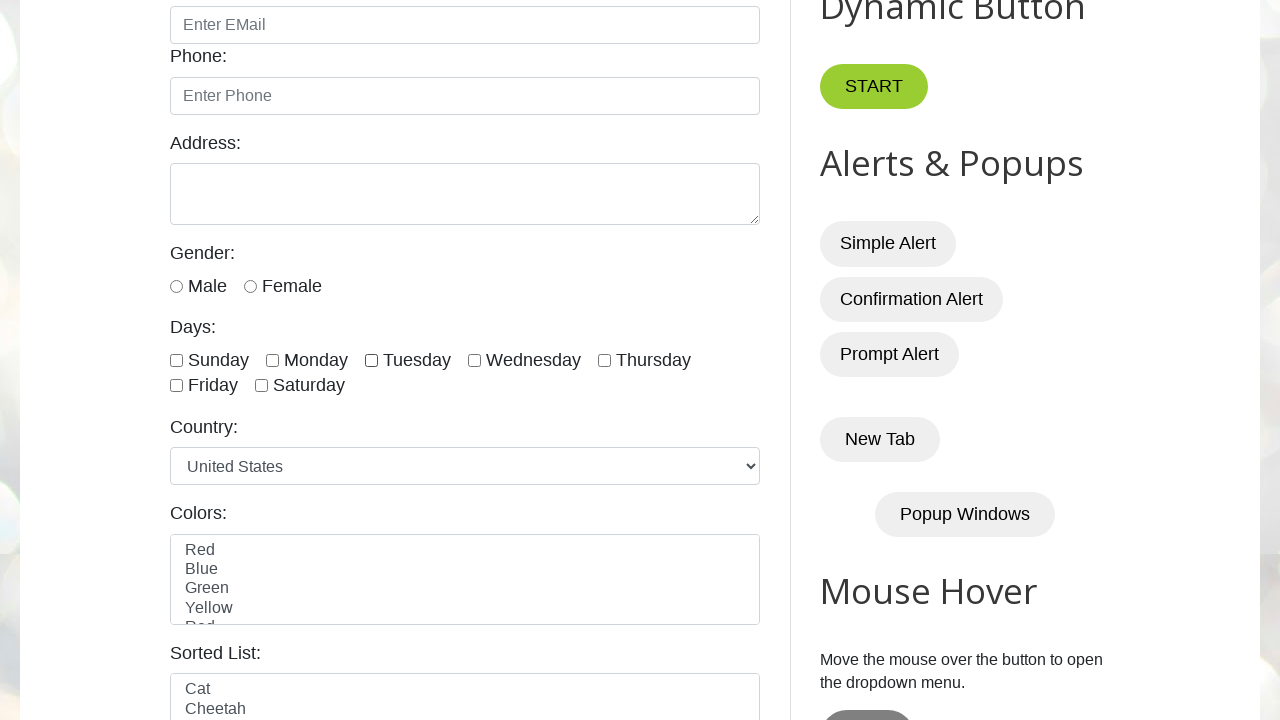